Tests sorting a data table with semantic class attributes in descending order by clicking the dues header twice

Starting URL: http://the-internet.herokuapp.com/tables

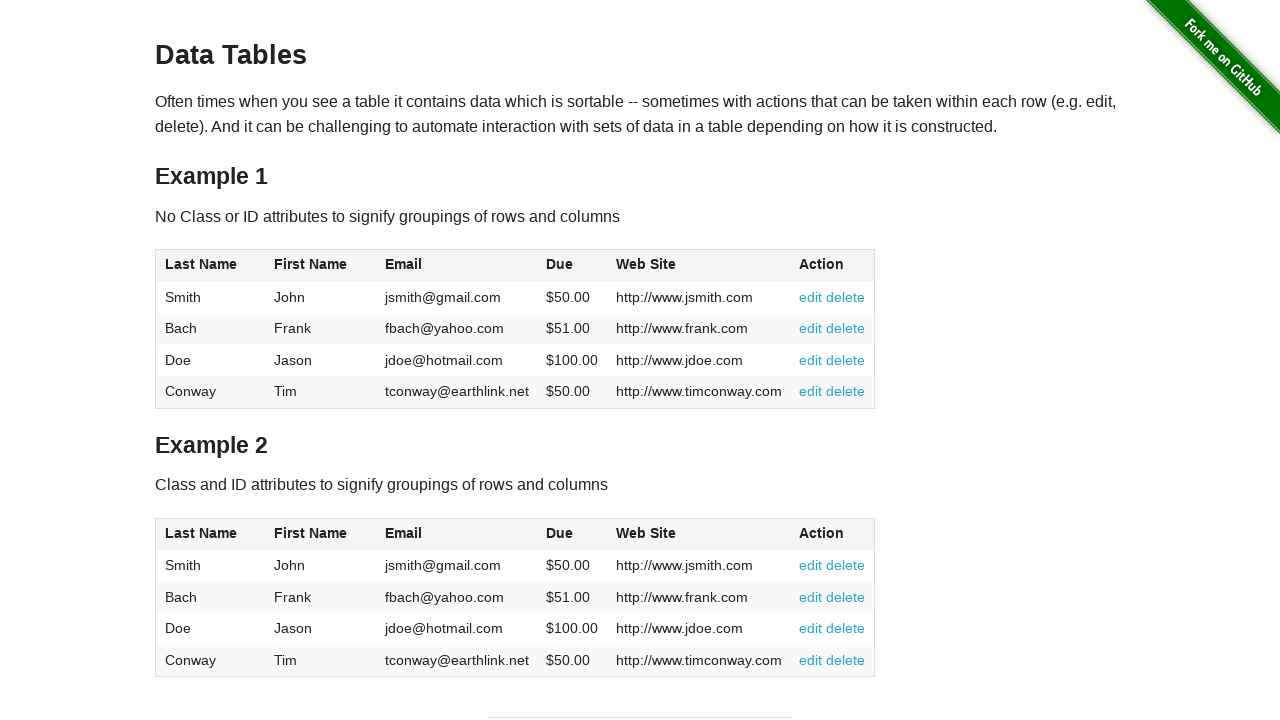

Clicked dues column header first time at (560, 533) on #table2 thead .dues
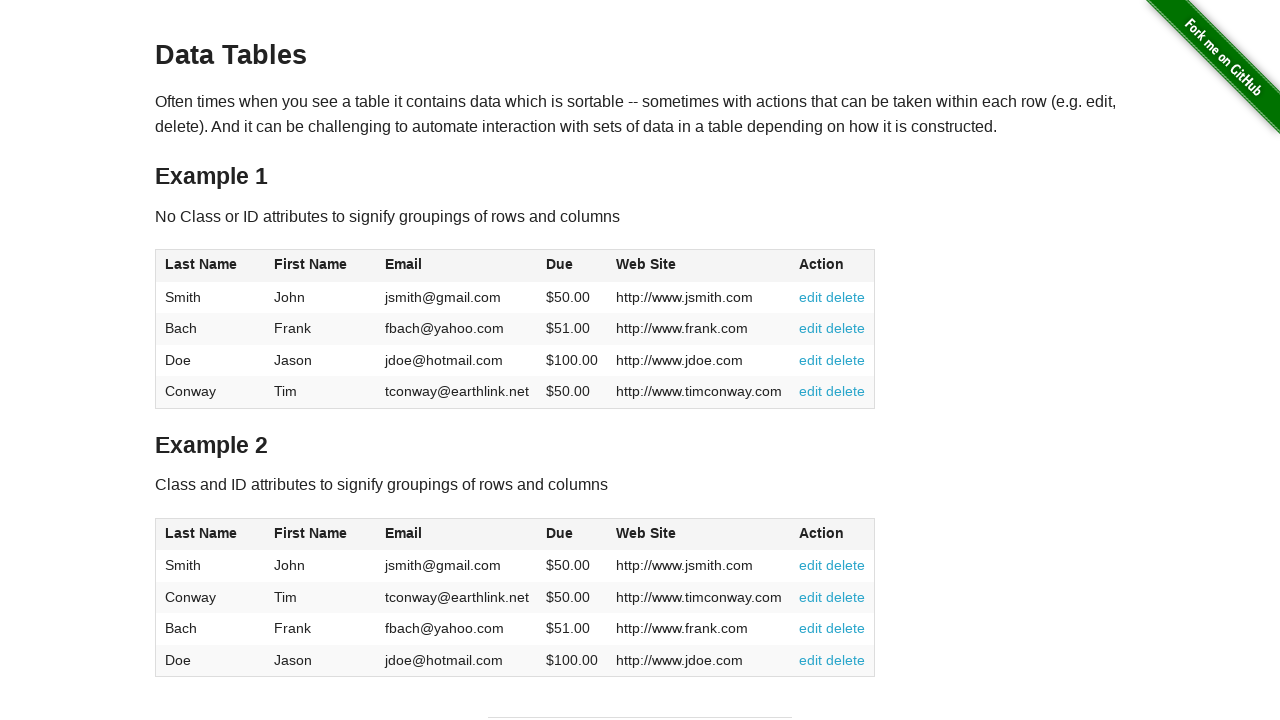

Clicked dues column header second time to sort in descending order at (560, 533) on #table2 thead .dues
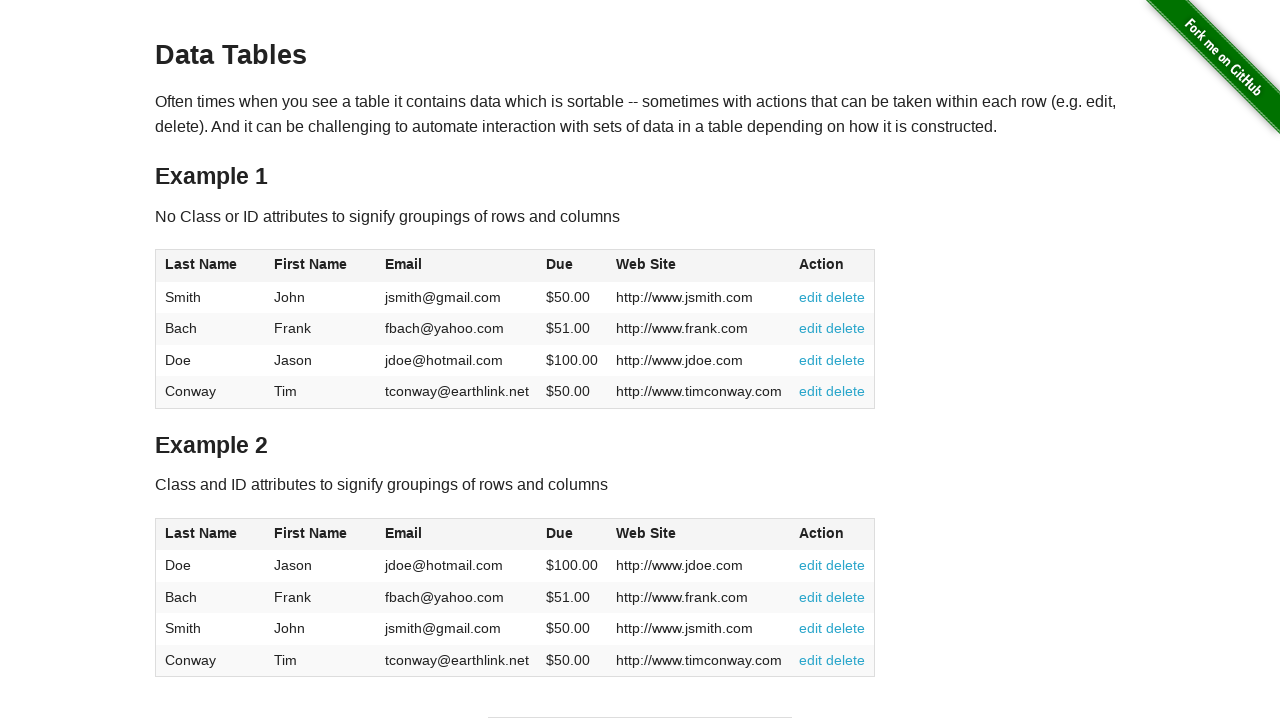

Data table sorted in descending order by dues - table loaded
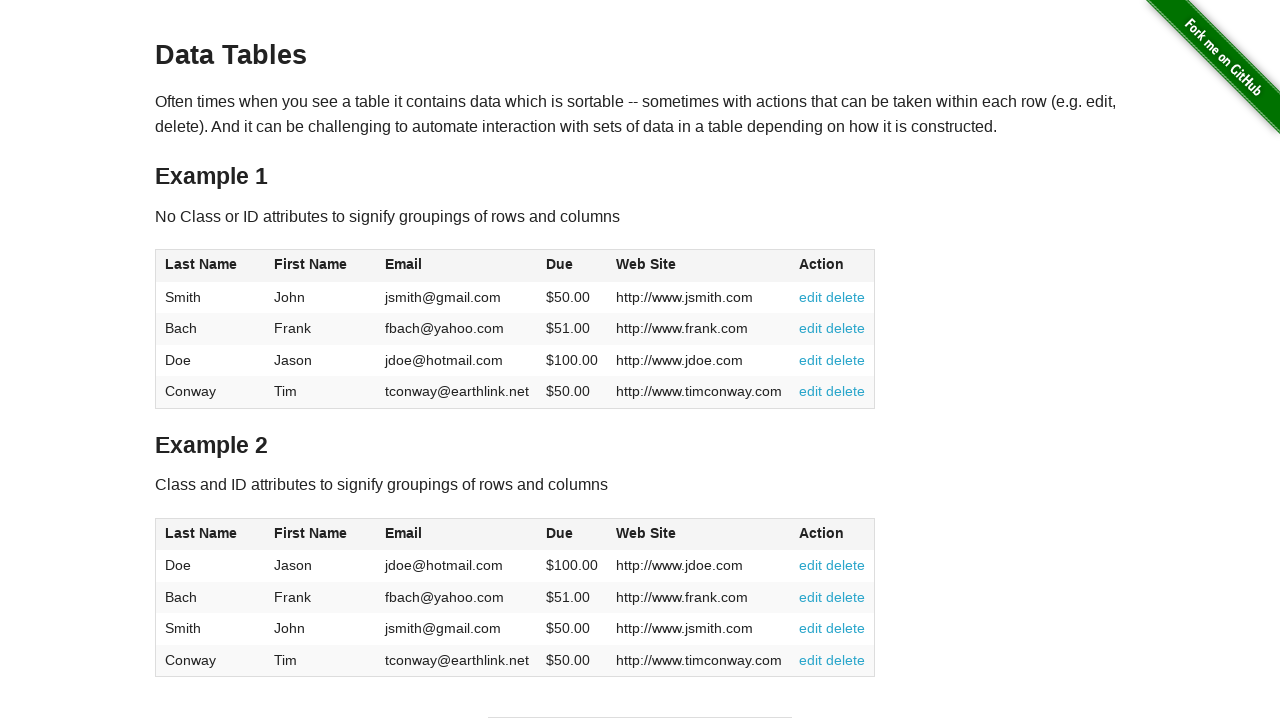

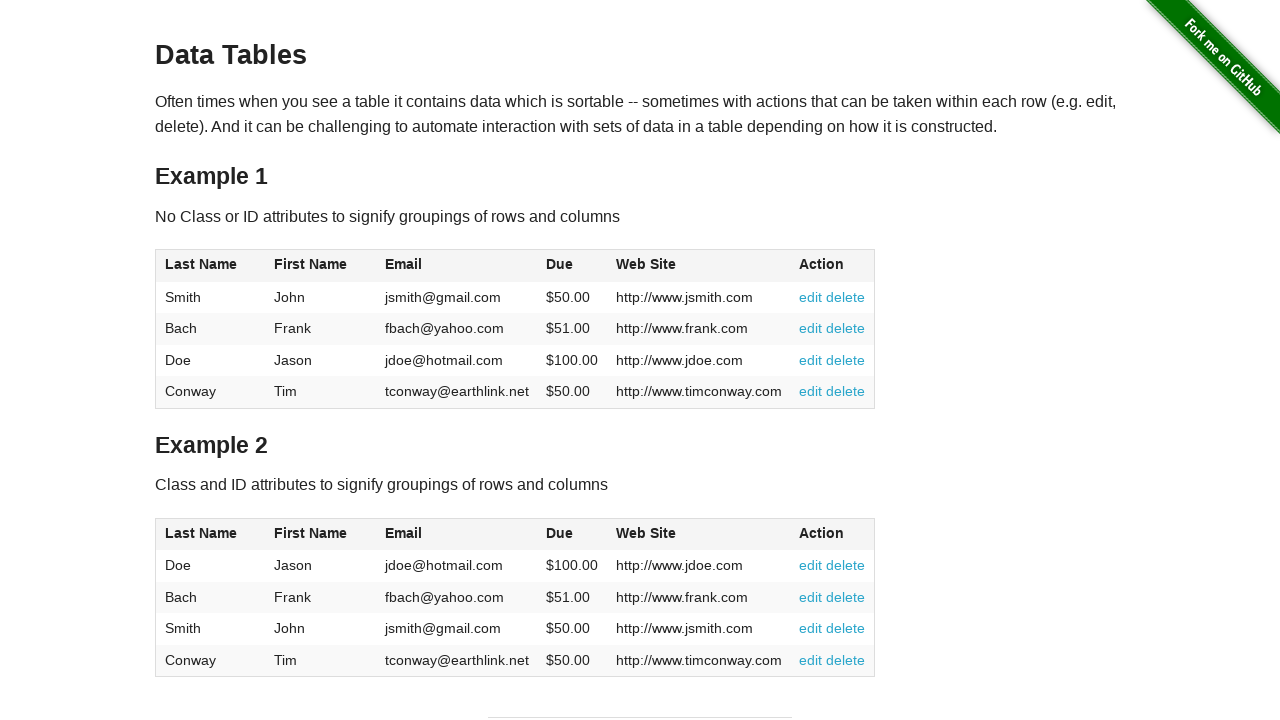